Tests injecting jQuery Growl notifications into a page by loading jQuery, jQuery Growl library, and its CSS, then displaying notification messages on the page.

Starting URL: http://the-internet.herokuapp.com

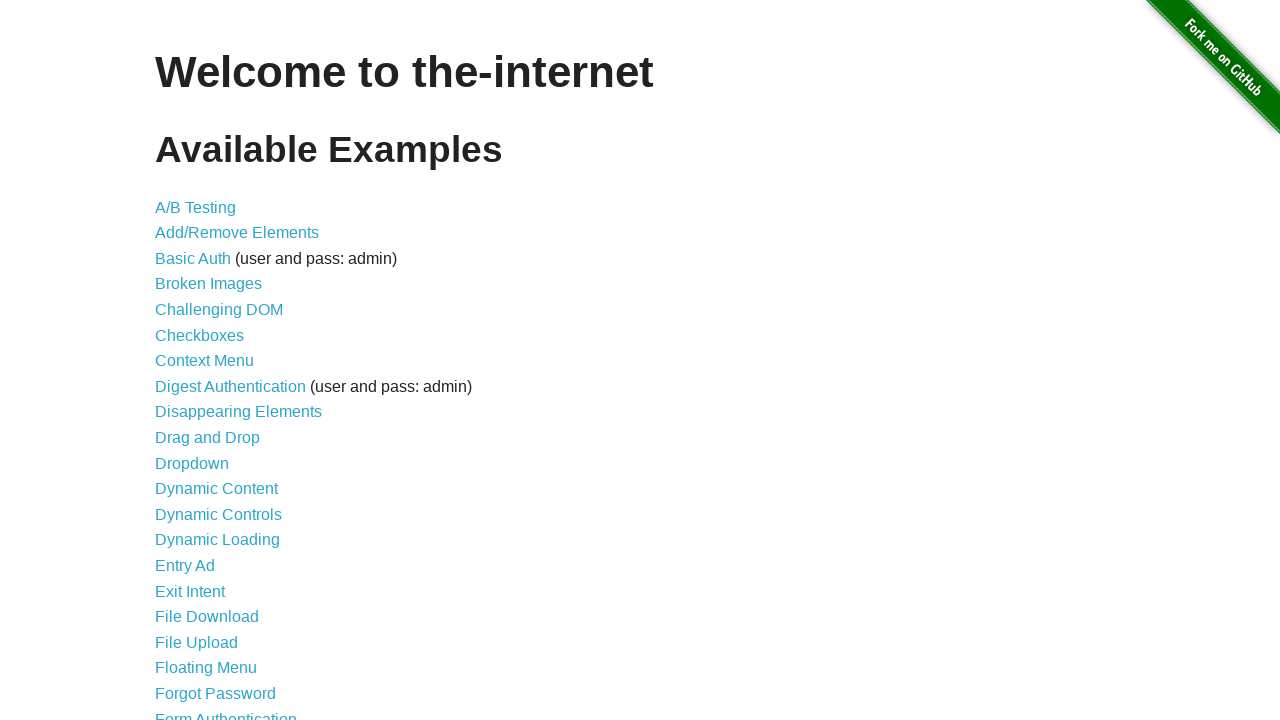

Injected jQuery library into page if not already present
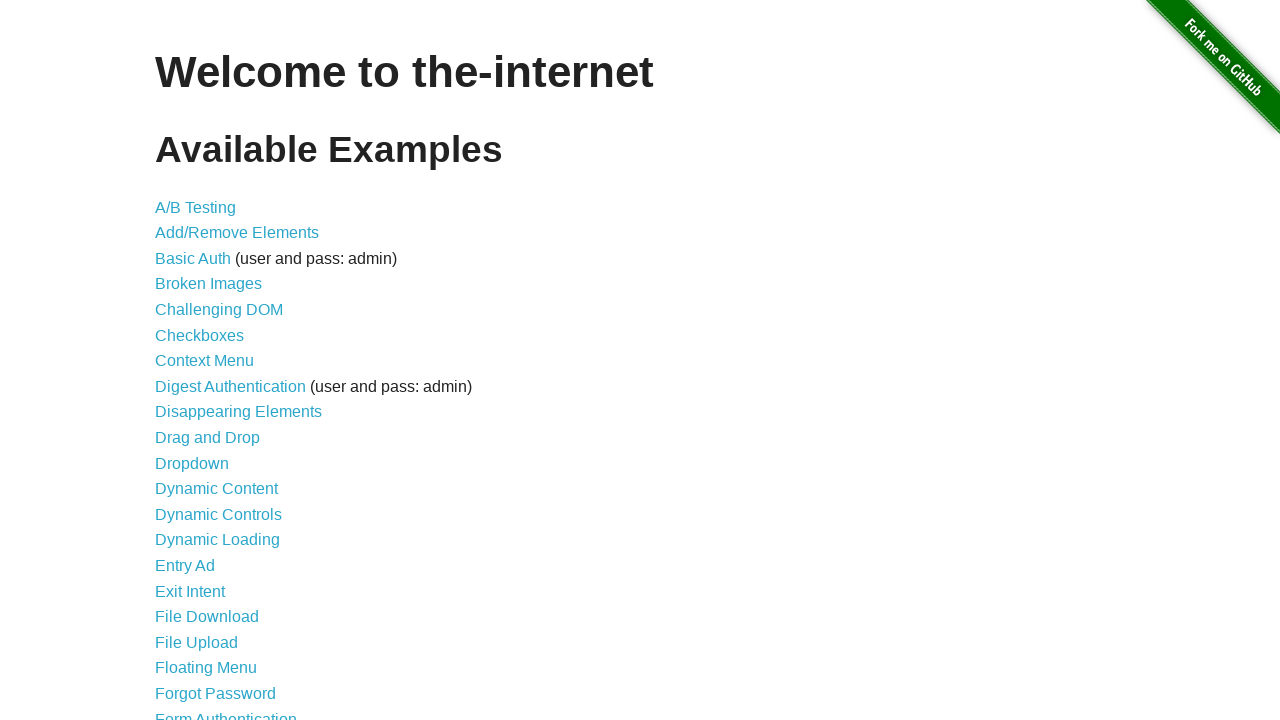

jQuery library loaded and ready
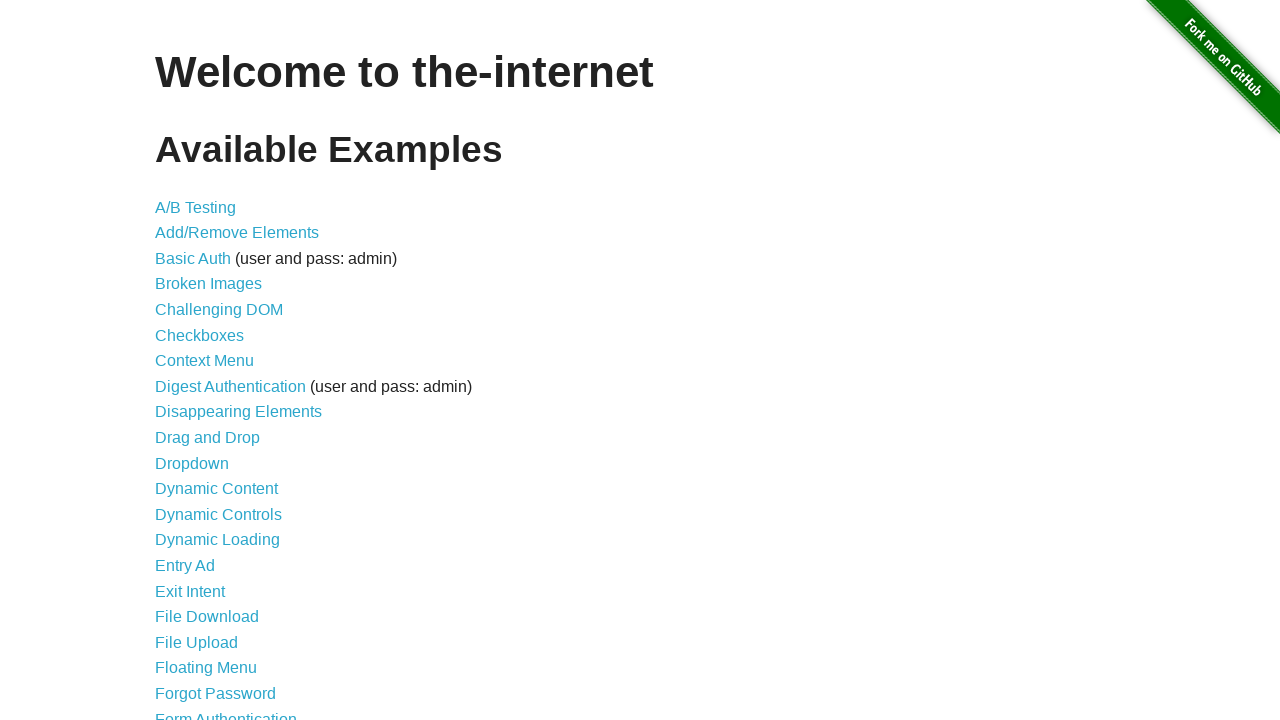

Loaded jQuery Growl library script
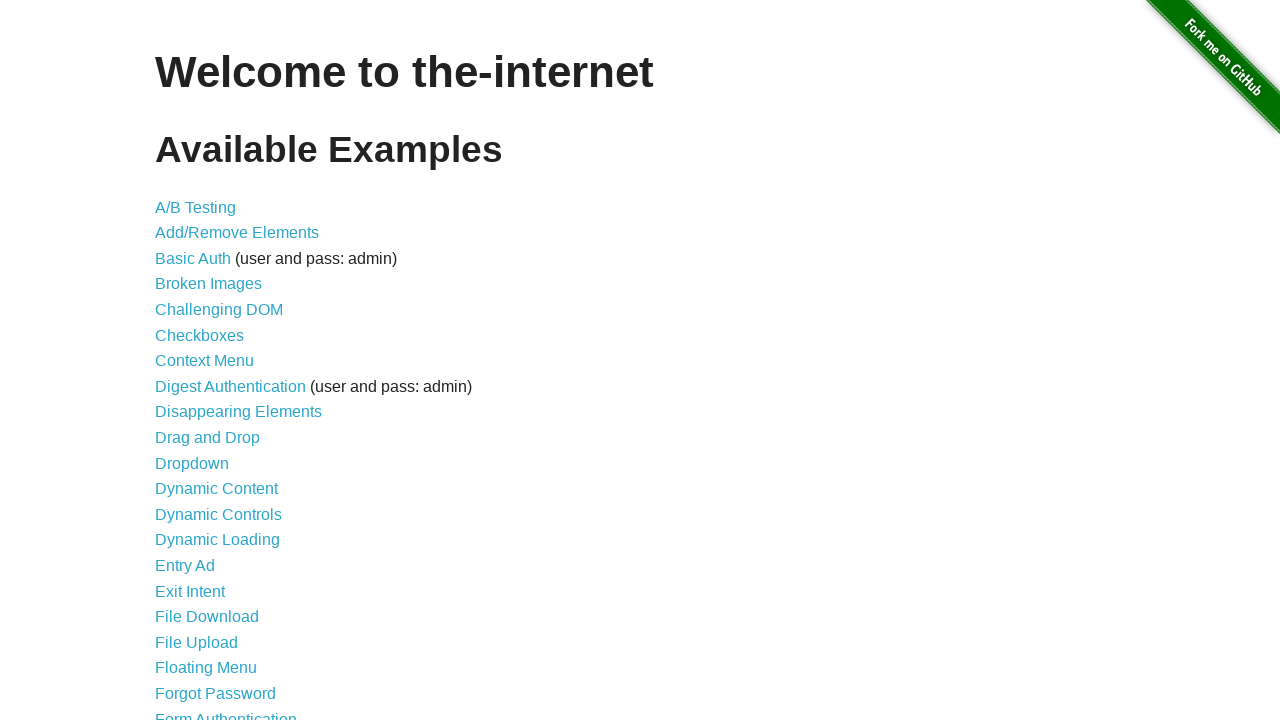

Injected jQuery Growl CSS stylesheet into page
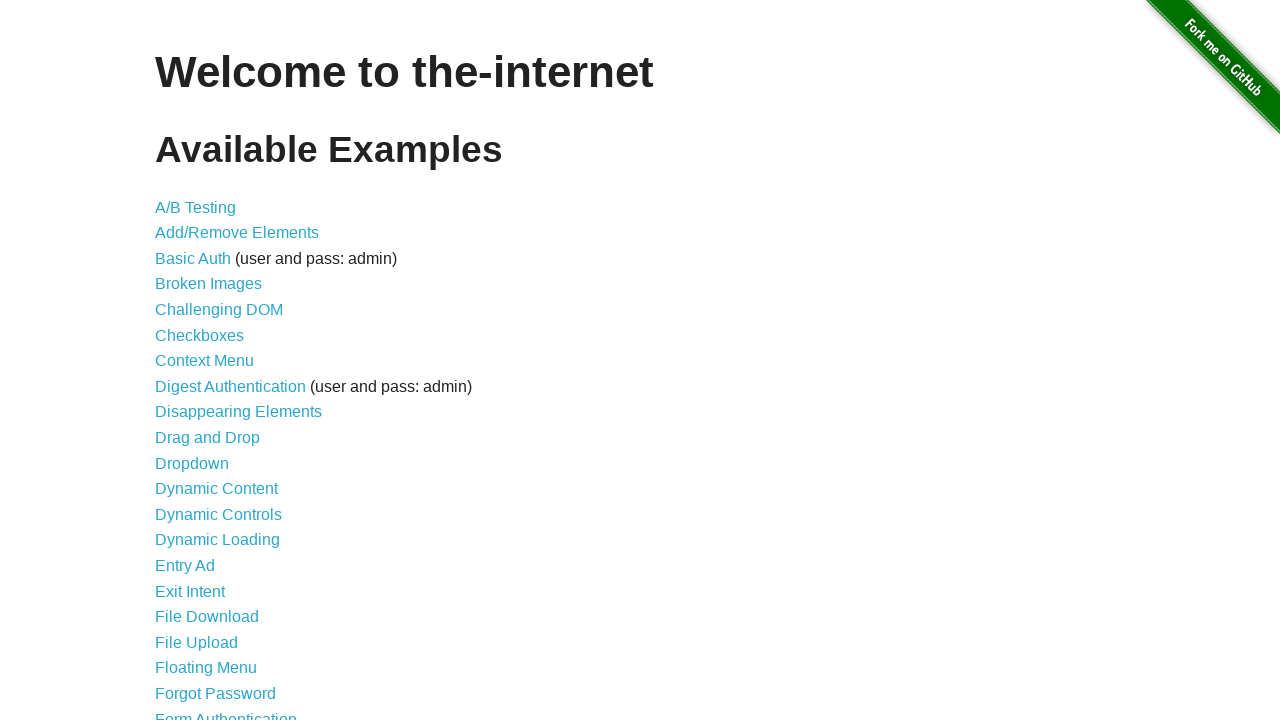

jQuery Growl library loaded and function is available
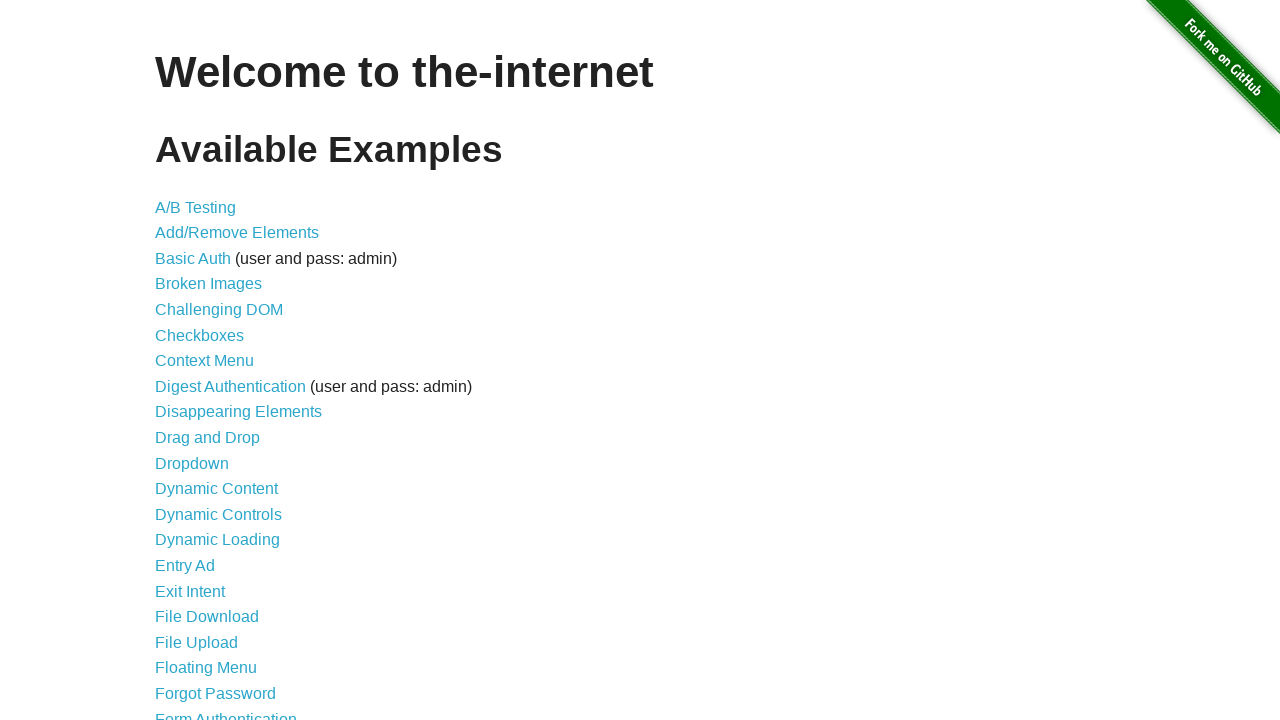

Displayed default Growl notification with title 'GET' and message '/'
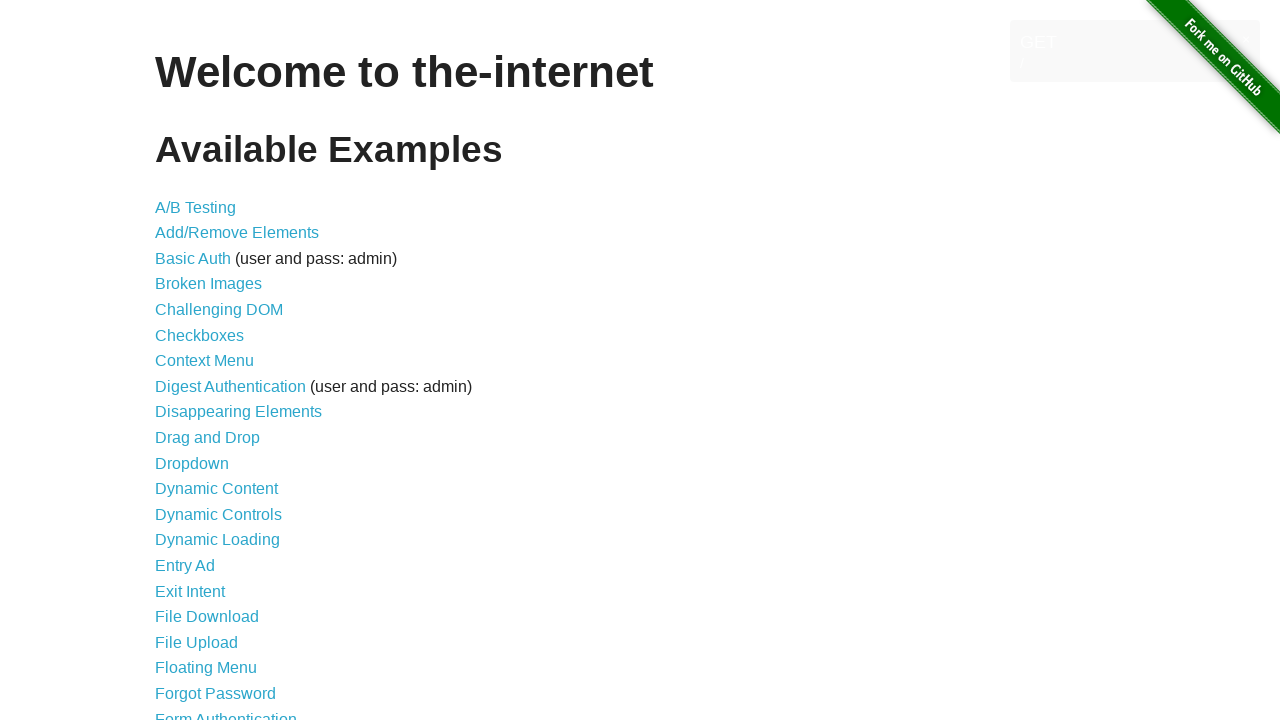

Displayed Growl error notification
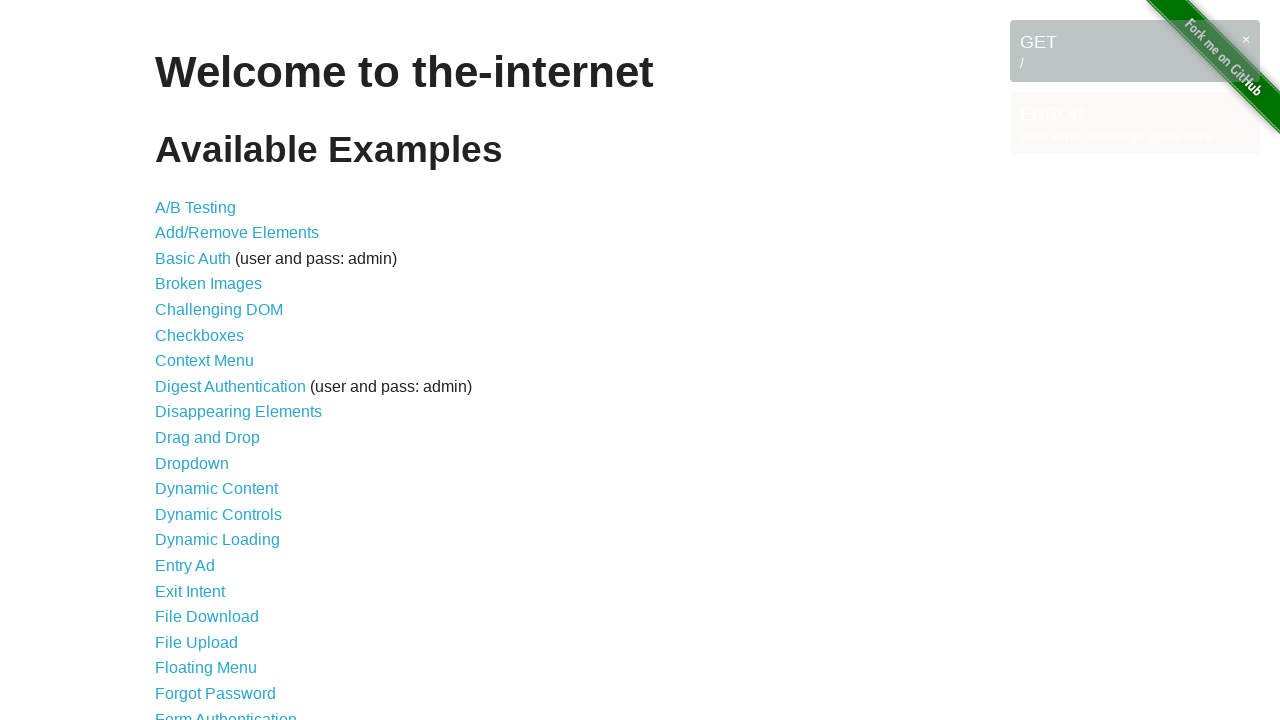

Displayed Growl notice notification
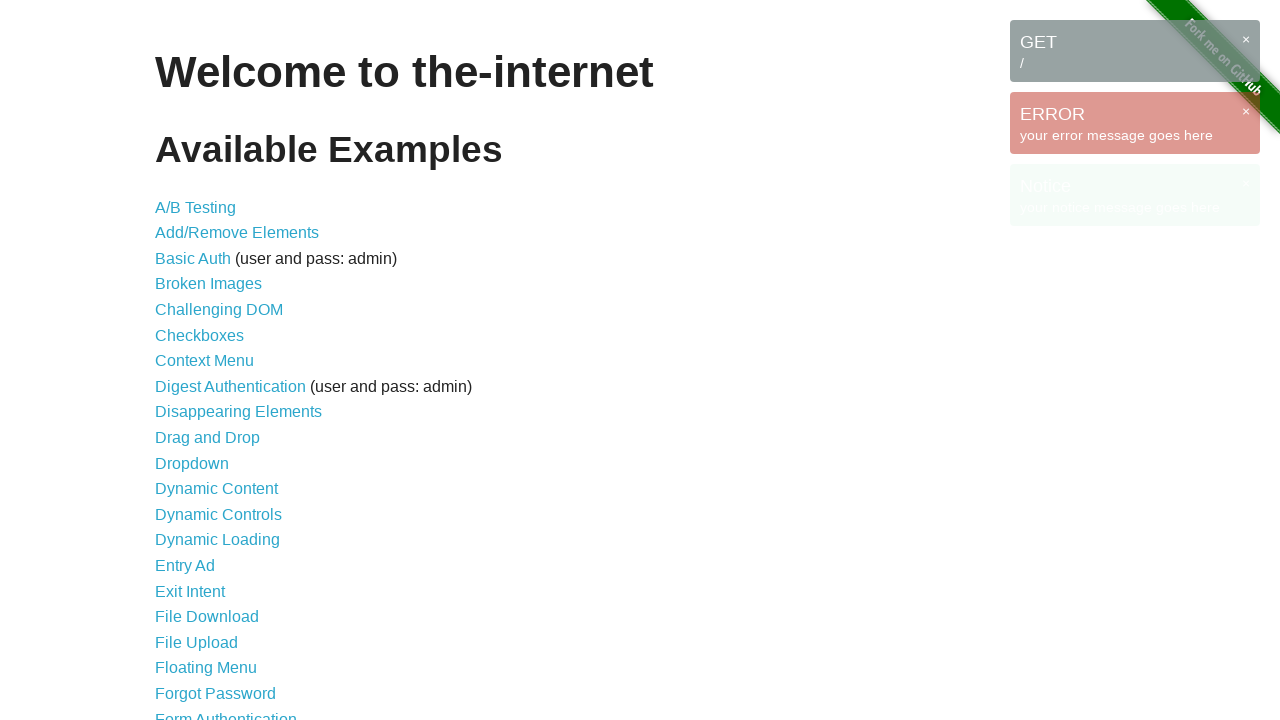

Displayed Growl warning notification
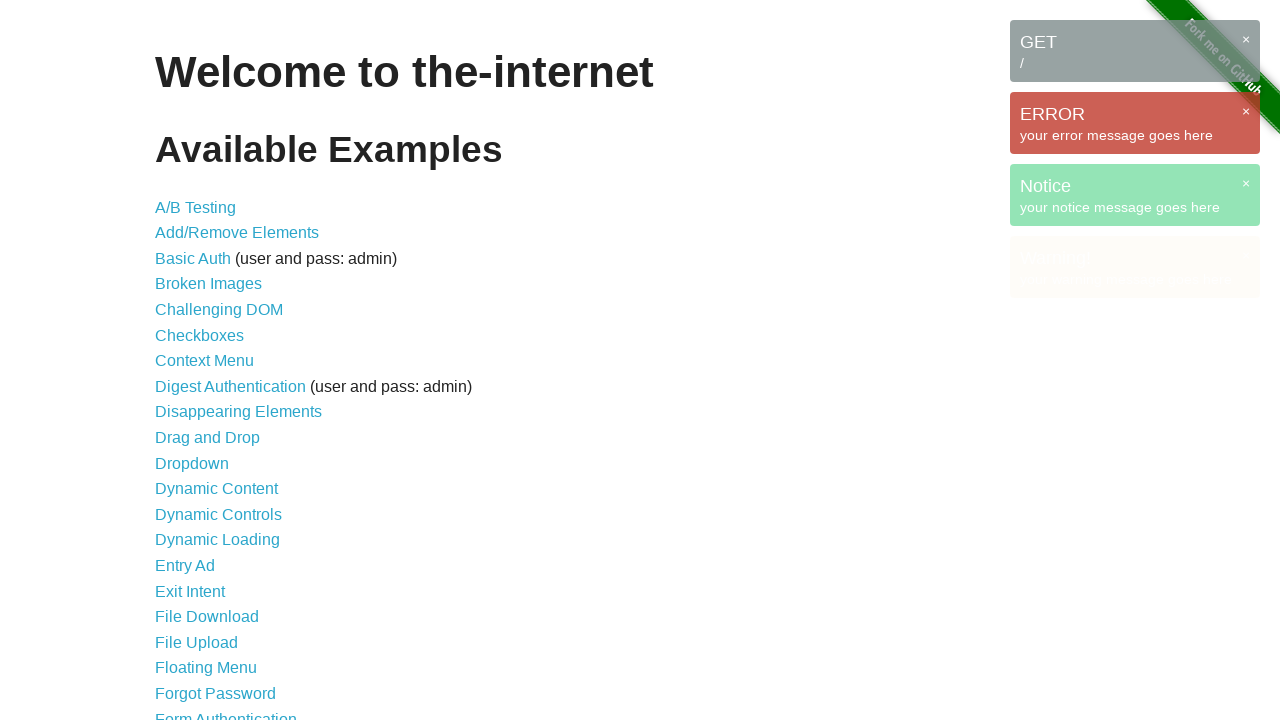

Growl notification elements rendered on page
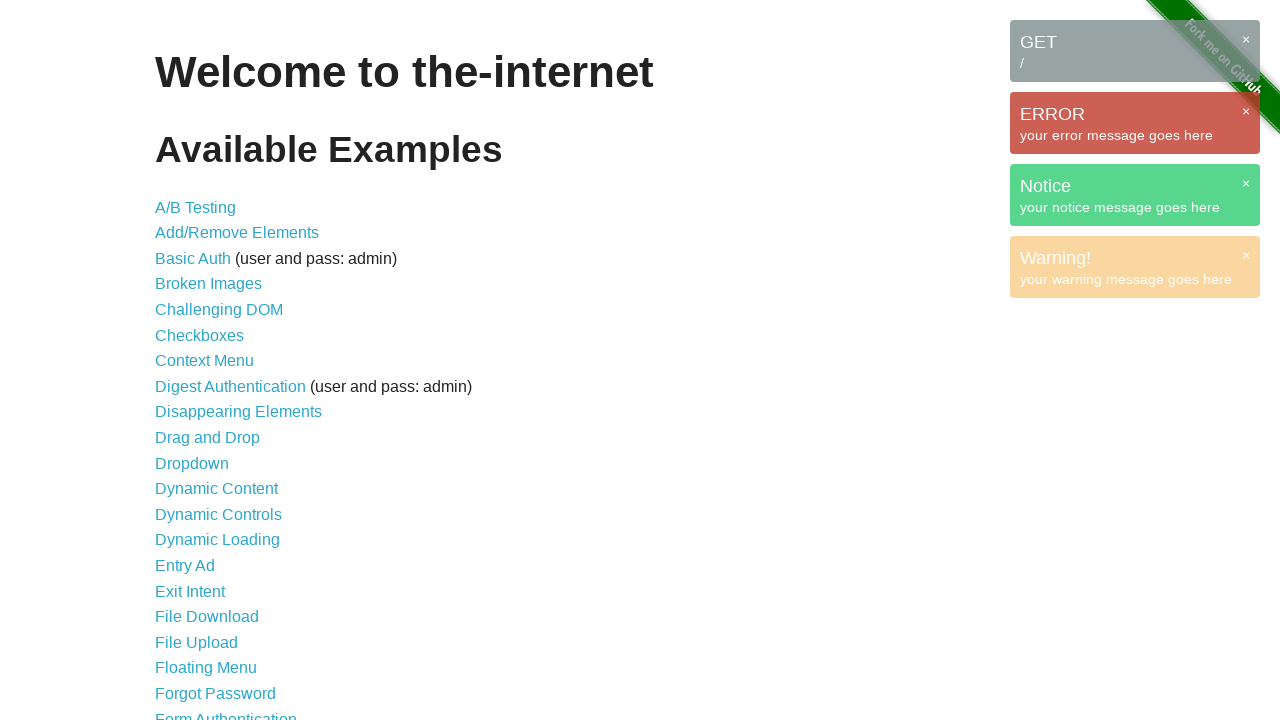

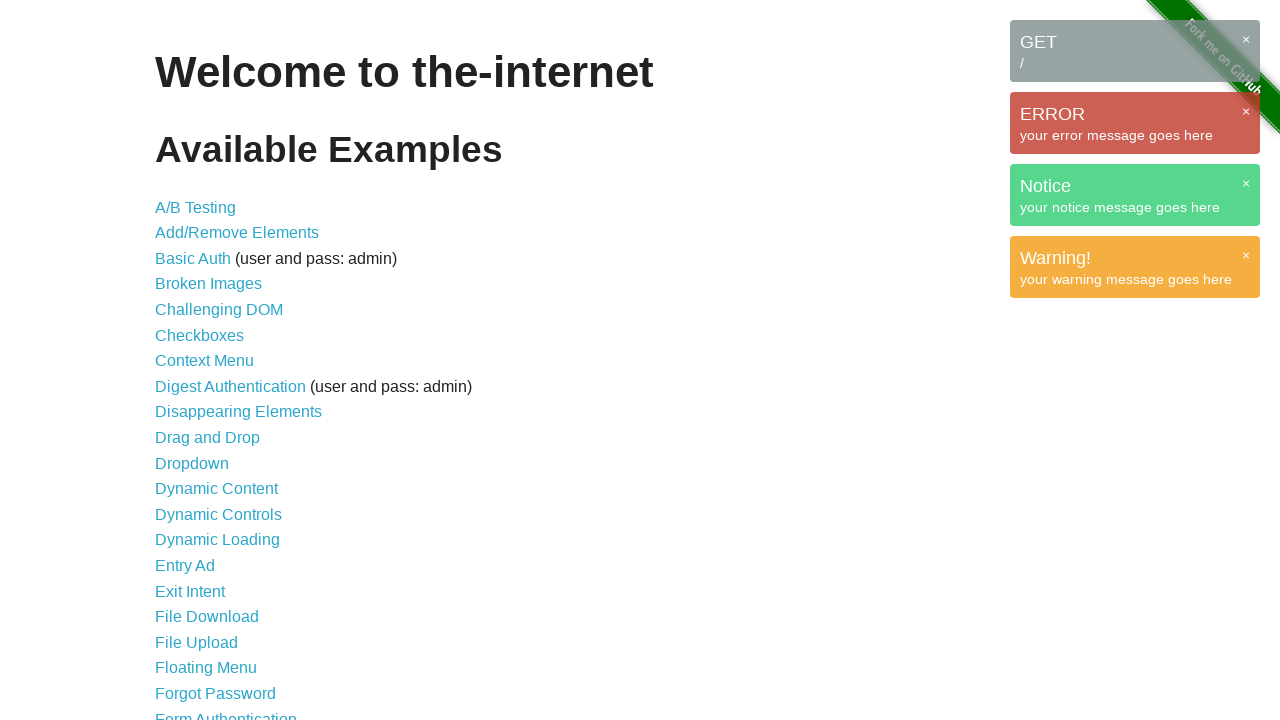